Tests that the complete all checkbox updates state when individual items are completed or cleared

Starting URL: https://demo.playwright.dev/todomvc

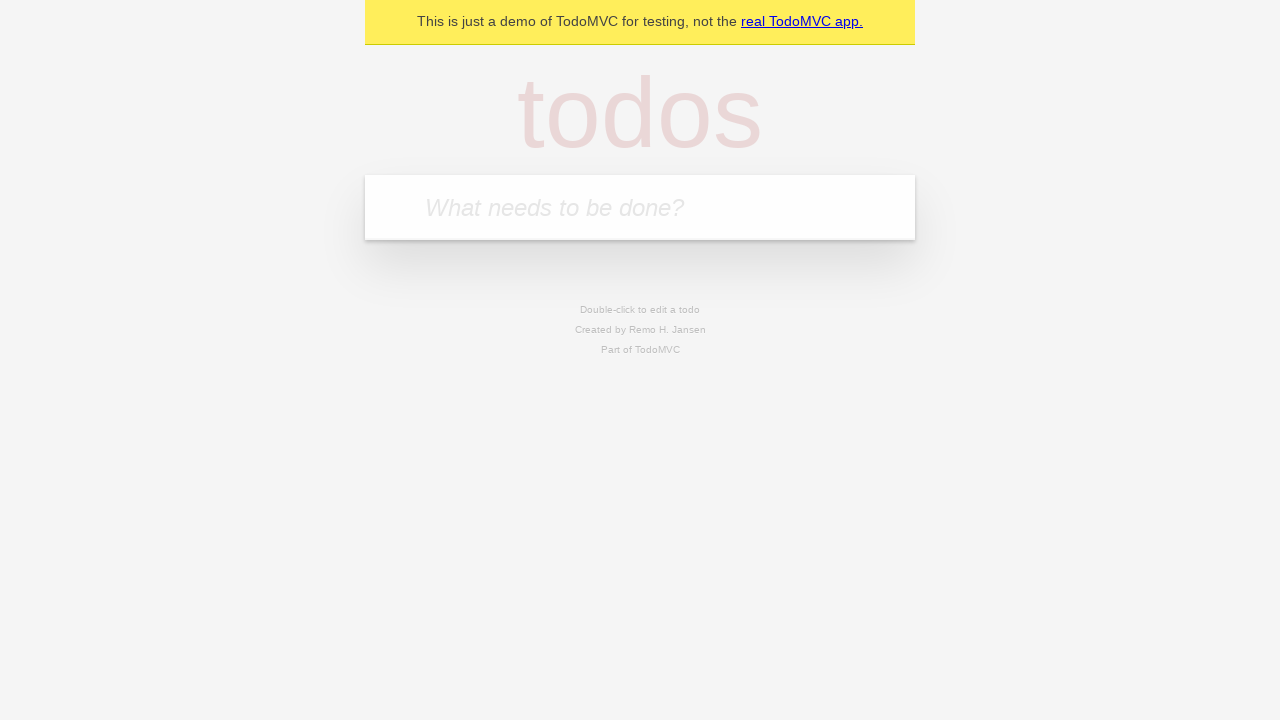

Filled new todo input with 'buy some cheese' on .new-todo
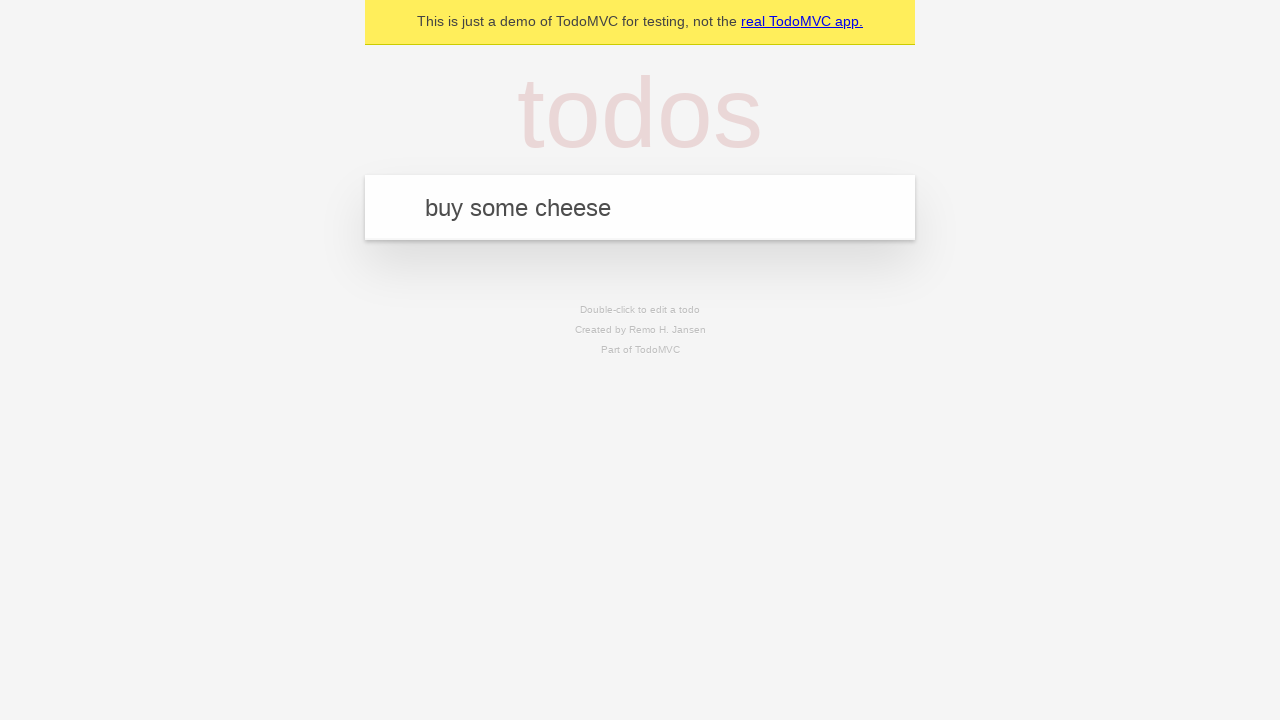

Pressed Enter to add first todo on .new-todo
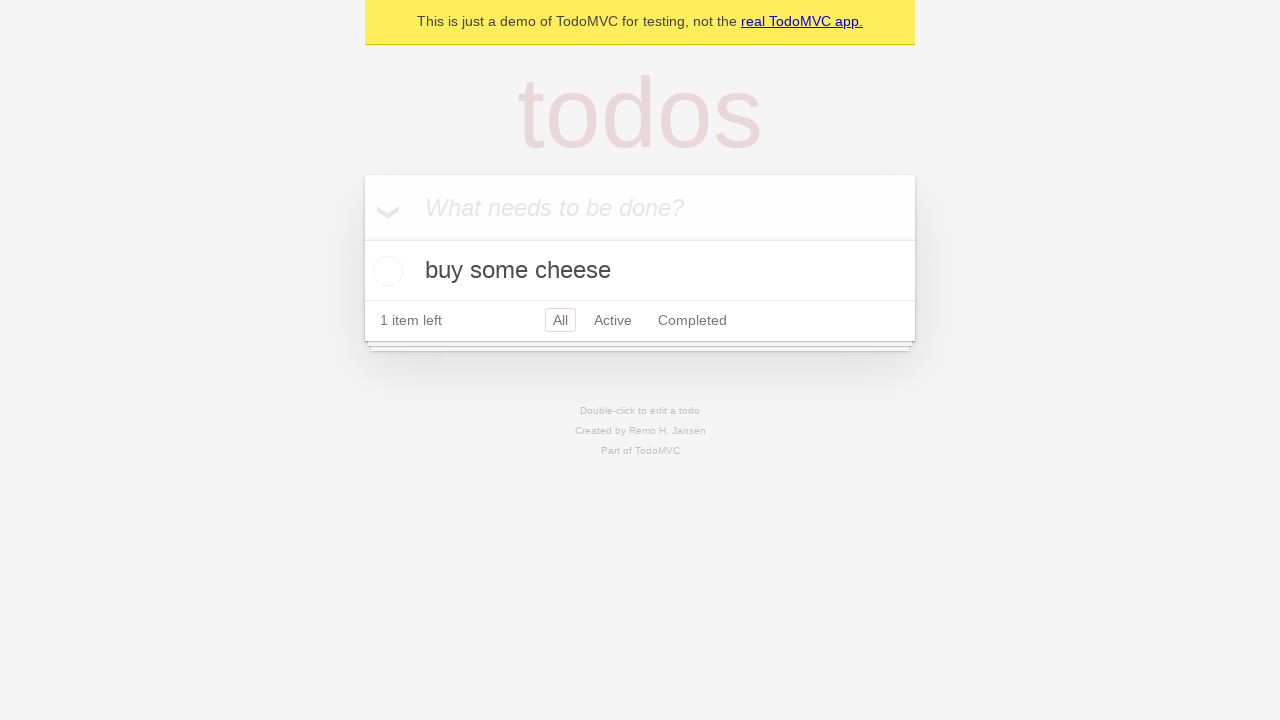

Filled new todo input with 'feed the cat' on .new-todo
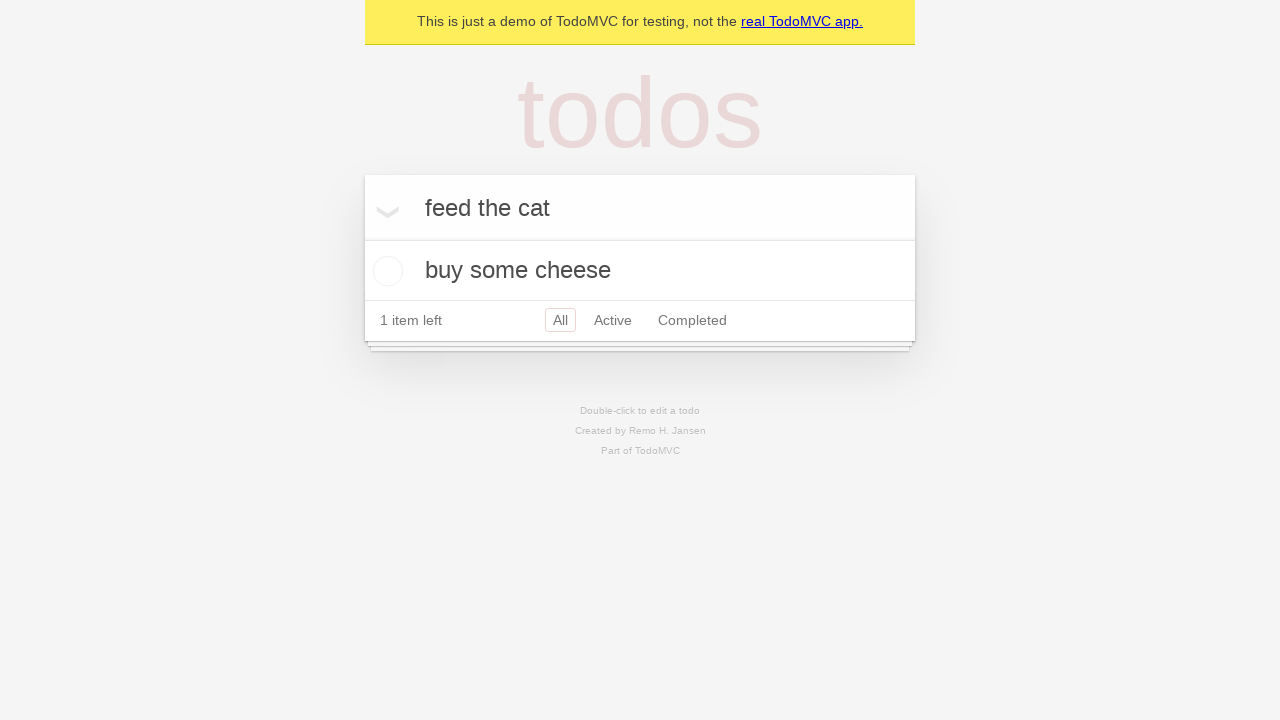

Pressed Enter to add second todo on .new-todo
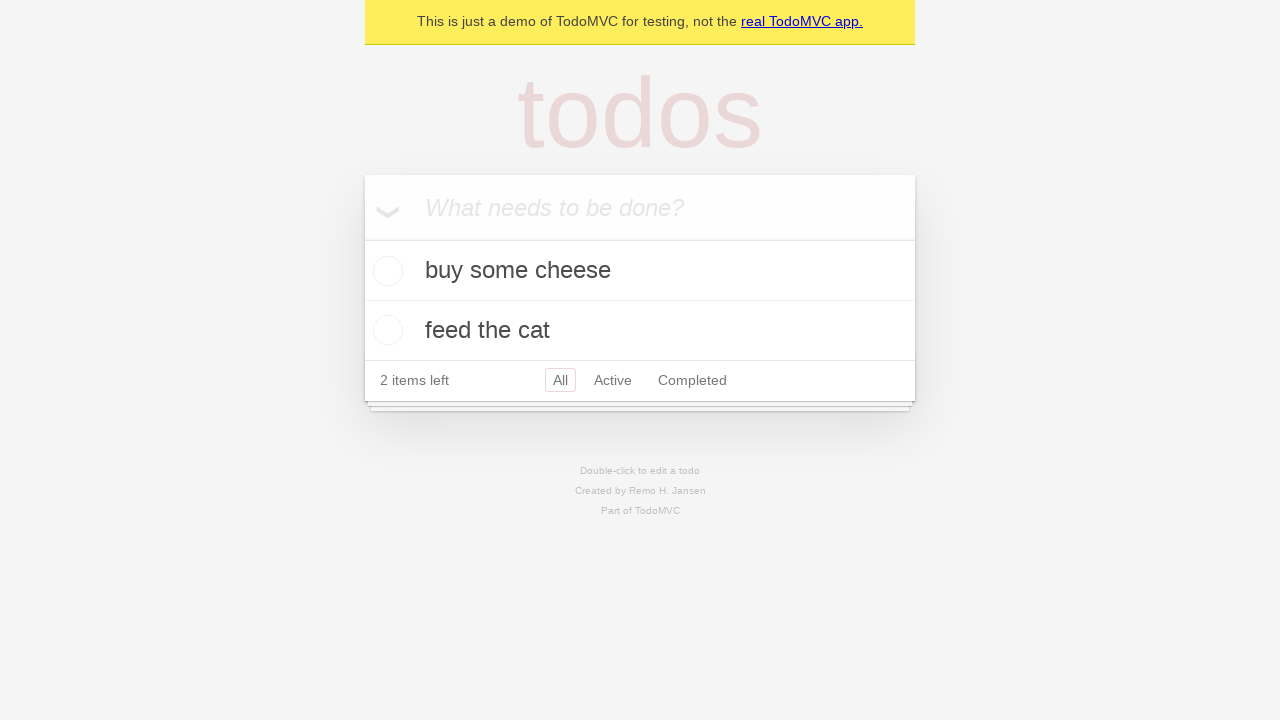

Filled new todo input with 'book a doctors appointment' on .new-todo
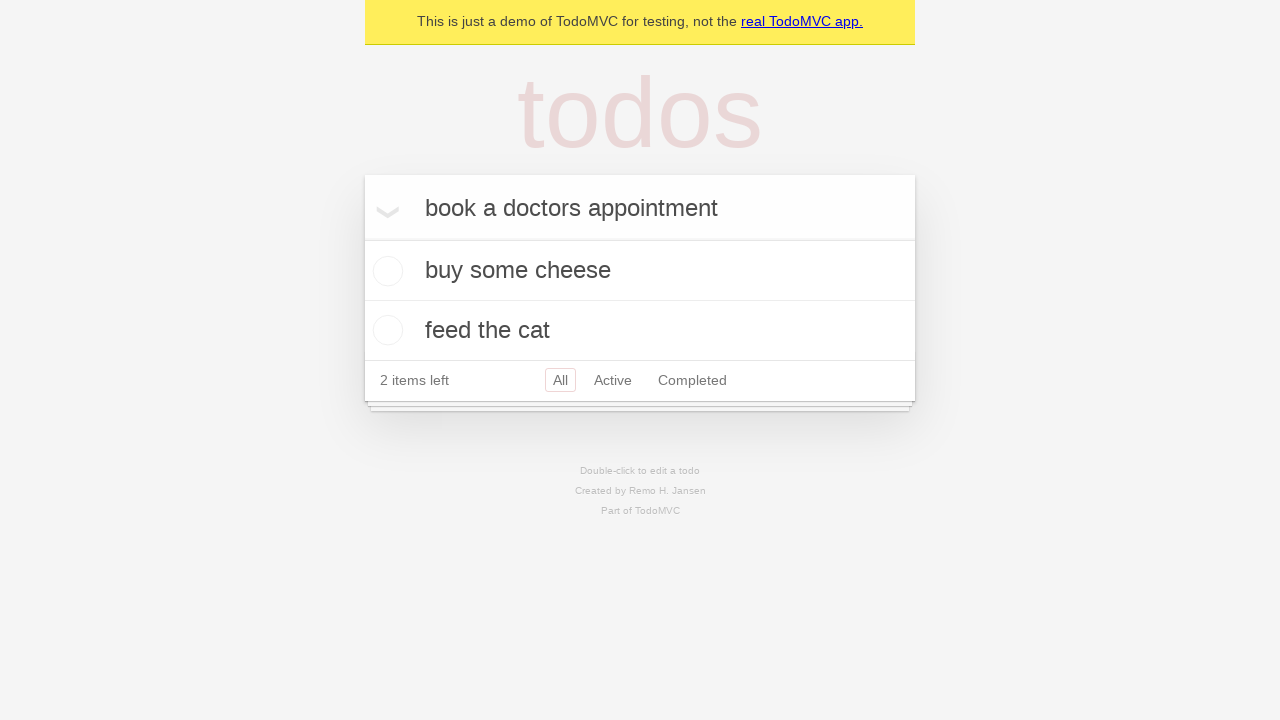

Pressed Enter to add third todo on .new-todo
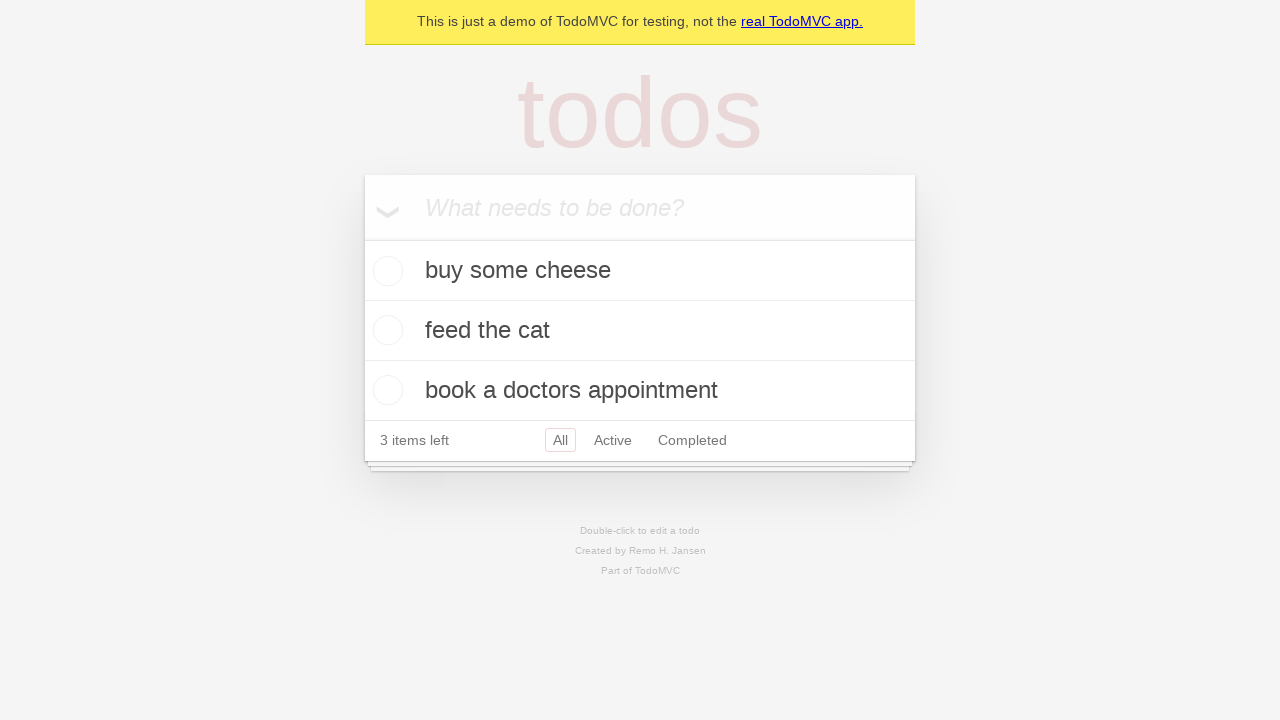

Waited for all 3 todos to be added and visible
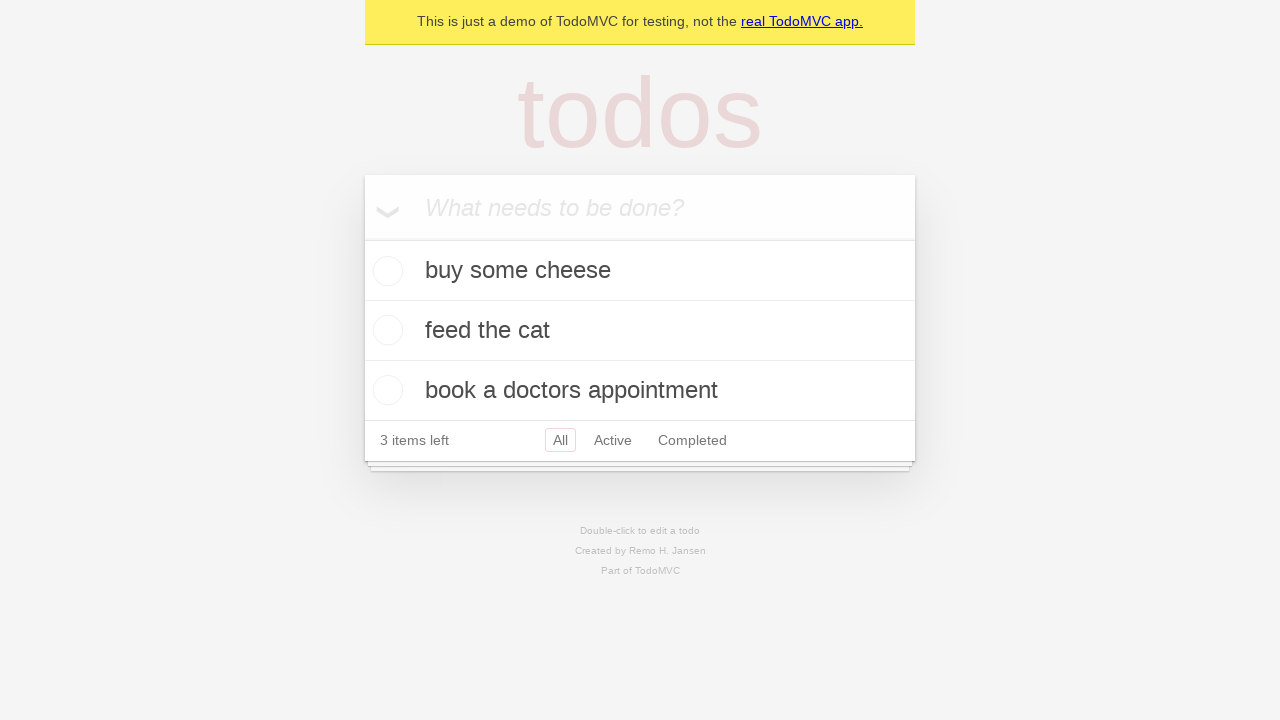

Clicked toggle-all checkbox to check all todos at (362, 238) on .toggle-all
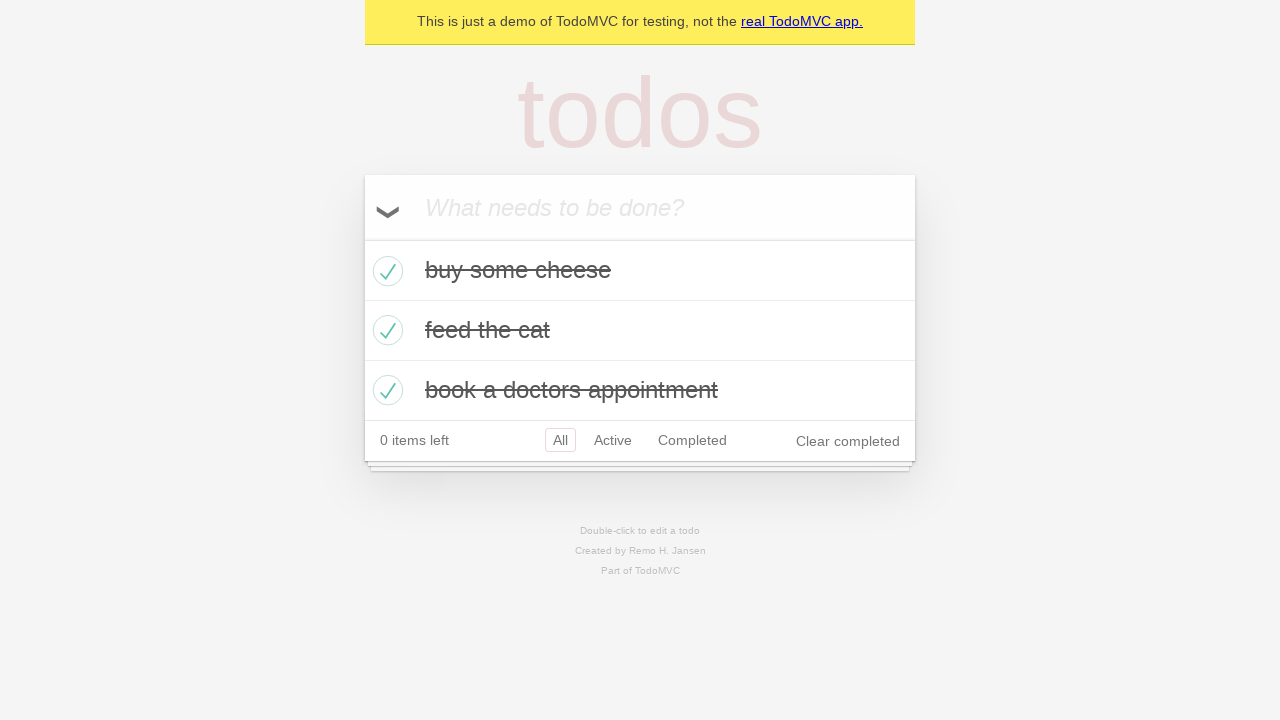

Selected first todo item
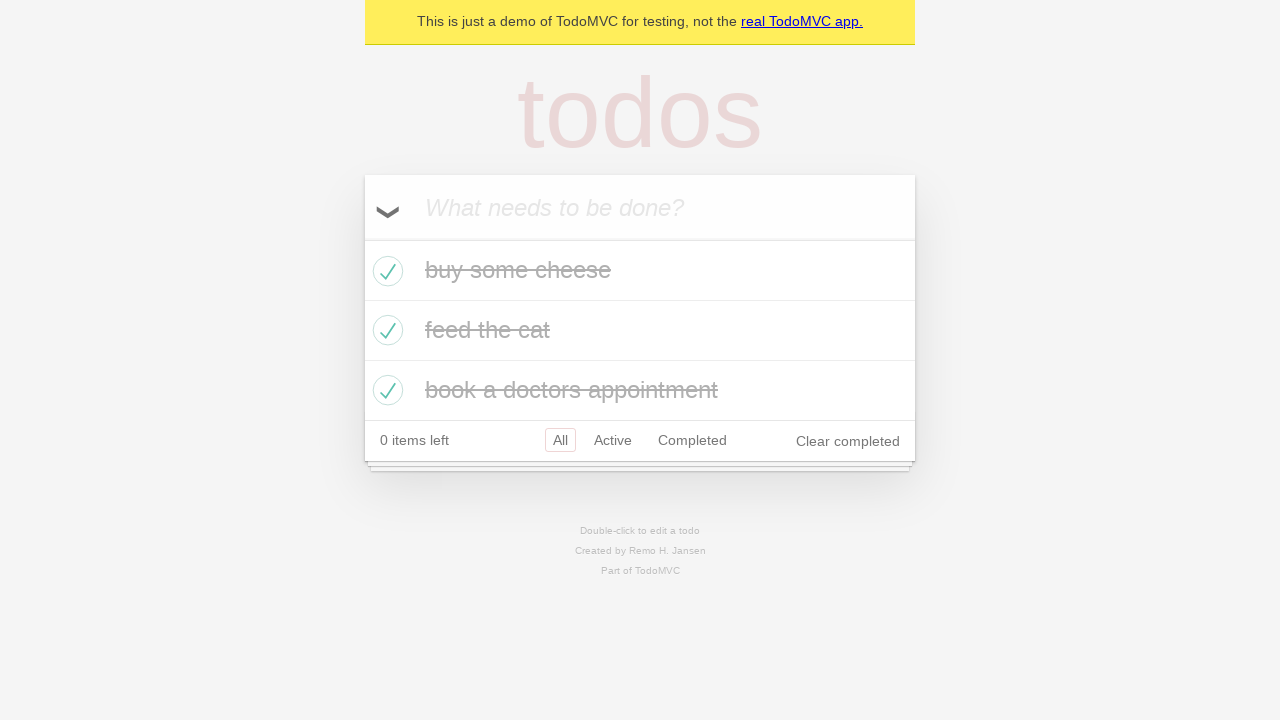

Unchecked the first todo at (385, 271) on .todo-list li >> nth=0 >> .toggle
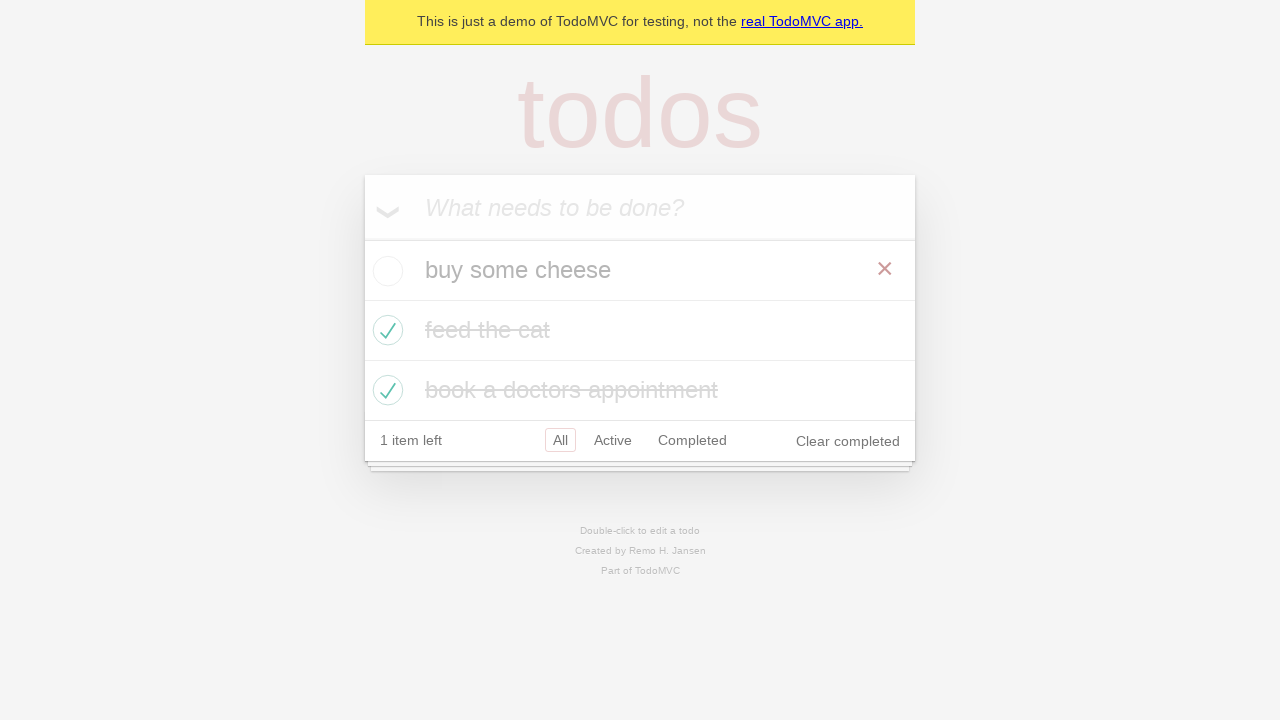

Checked the first todo again at (385, 271) on .todo-list li >> nth=0 >> .toggle
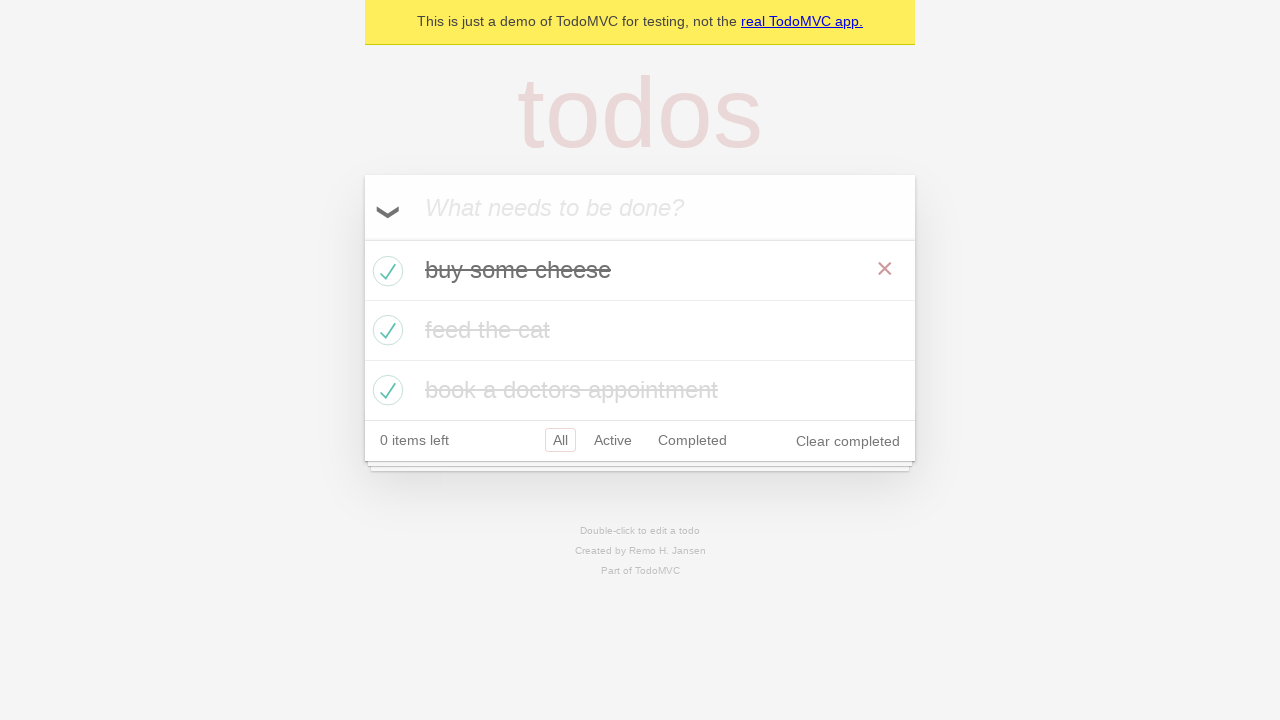

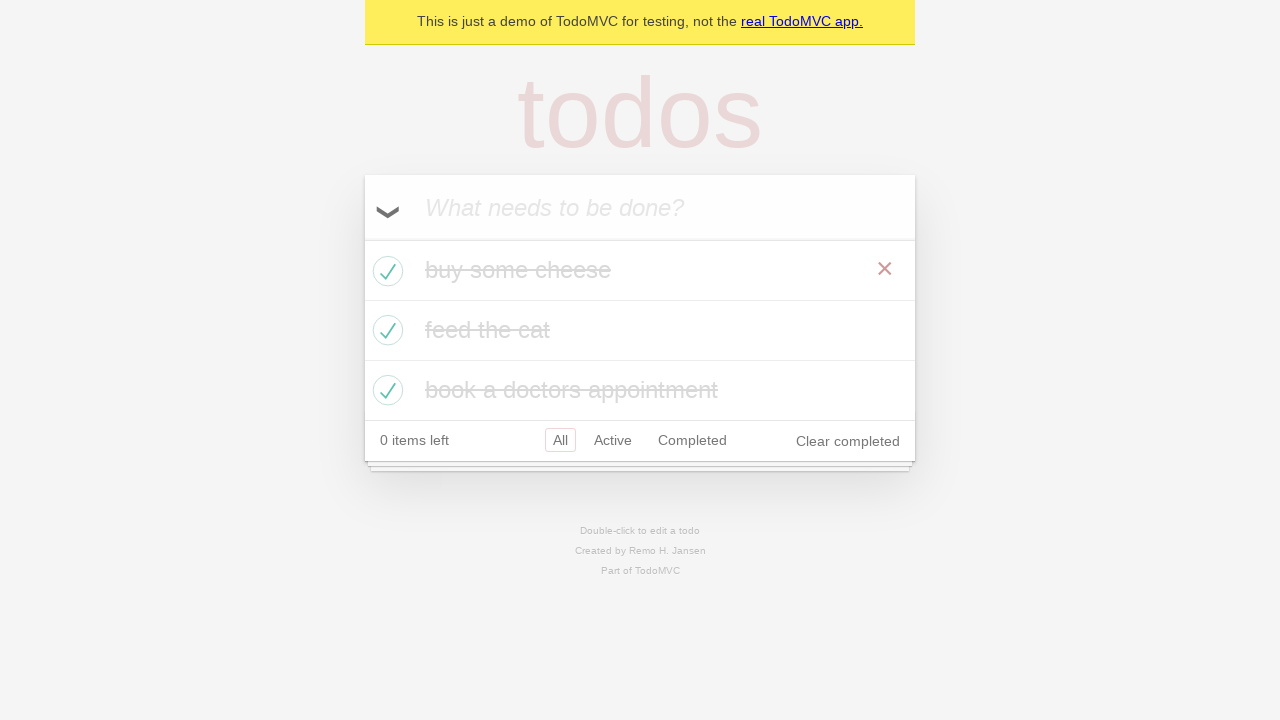